Navigates to Axis Bank website with notifications and geolocation popups disabled

Starting URL: https://www.axisbank.com/

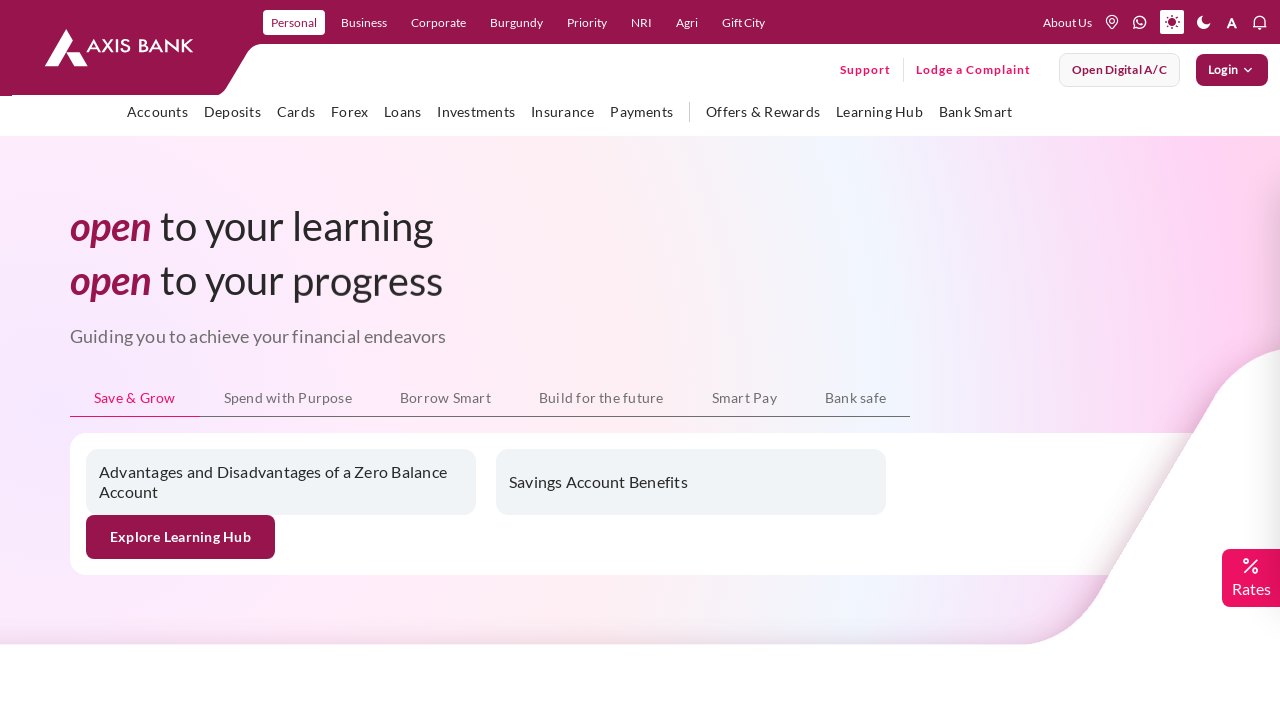

Waited for Axis Bank website to fully load with network idle state
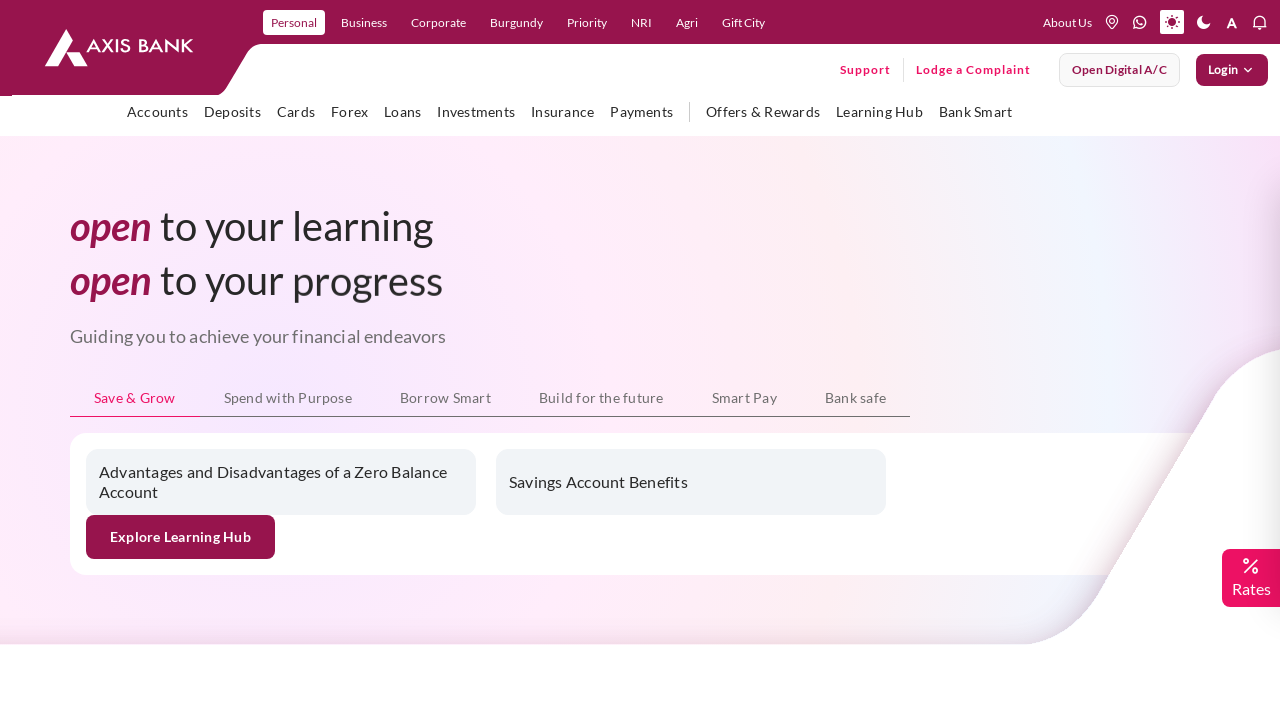

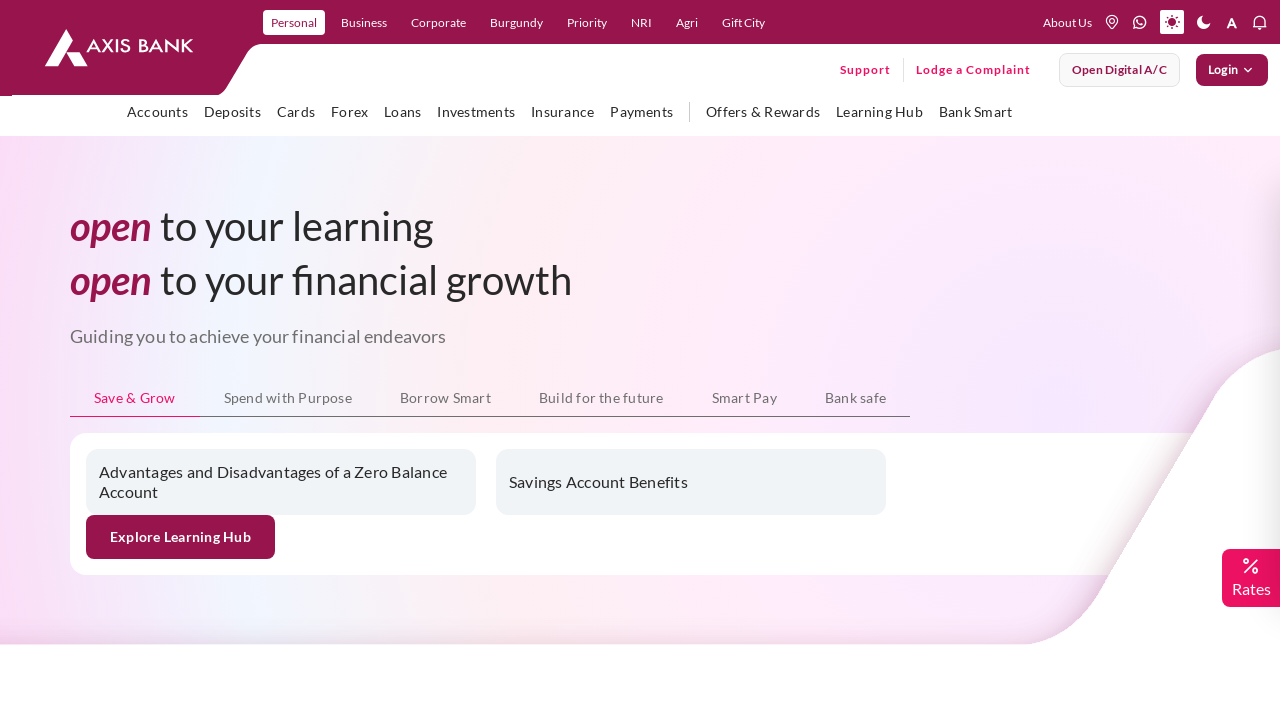